Tests form validation when the first name field is left blank to verify required field validation

Starting URL: https://demoqa.com/automation-practice-form

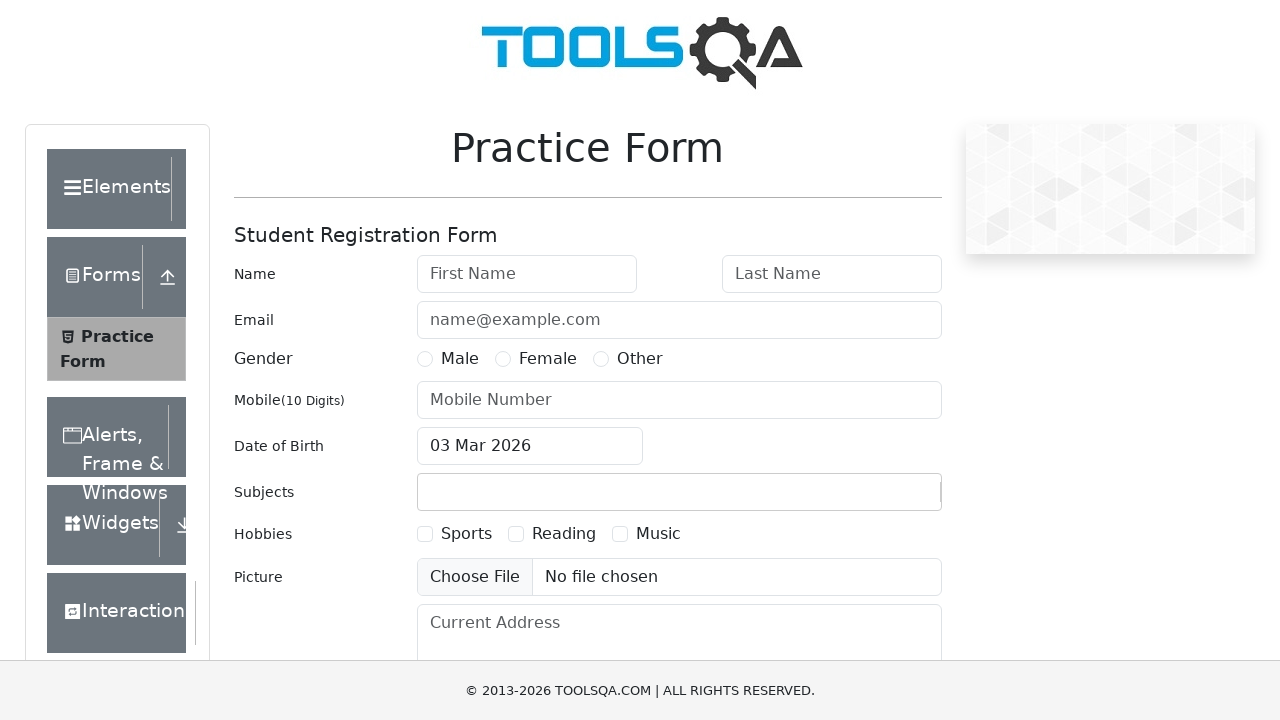

Cleared first name field to test required field validation on #firstName
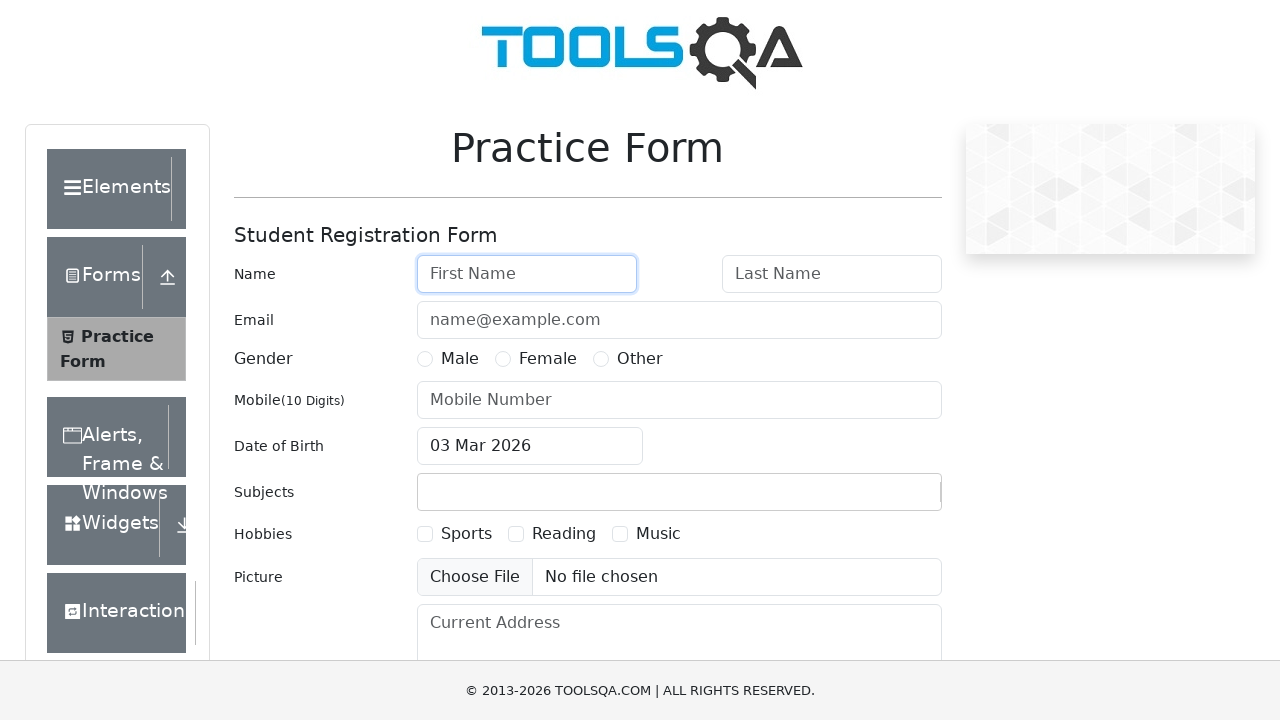

Filled last name field with 'Joshi' on #lastName
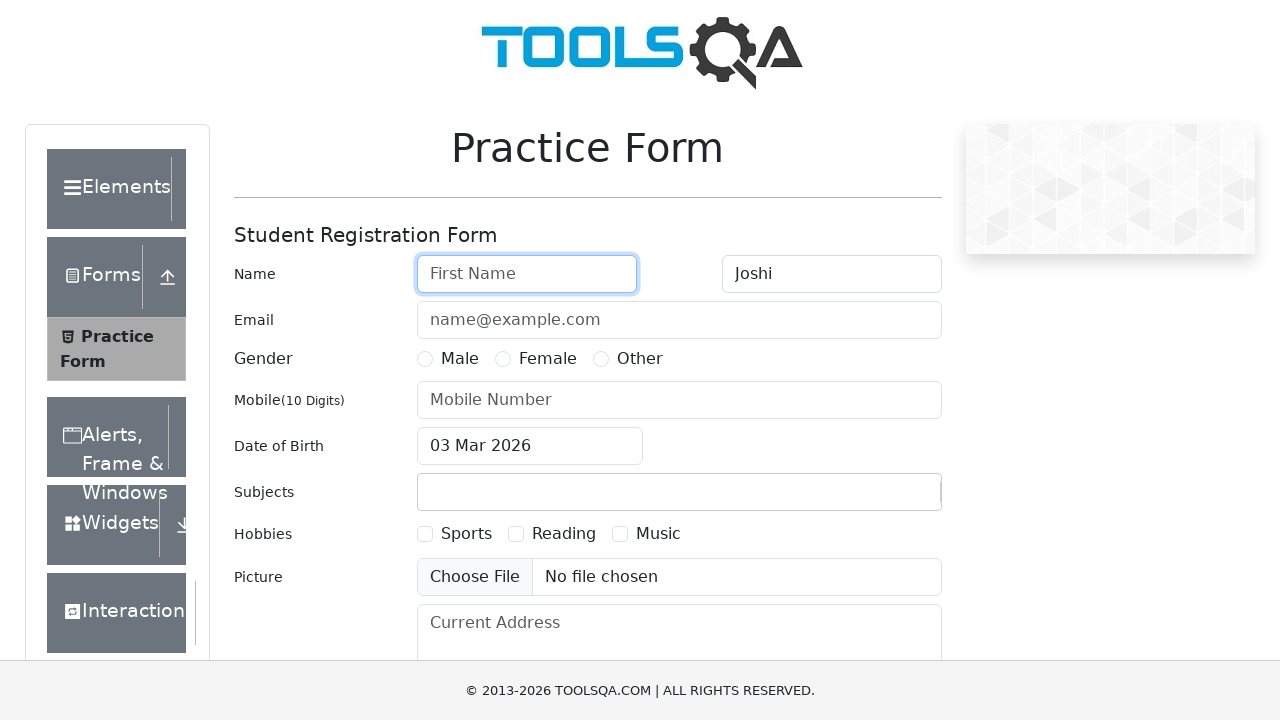

Filled email field with 'joshishreya1997@gmail.com' on #userEmail
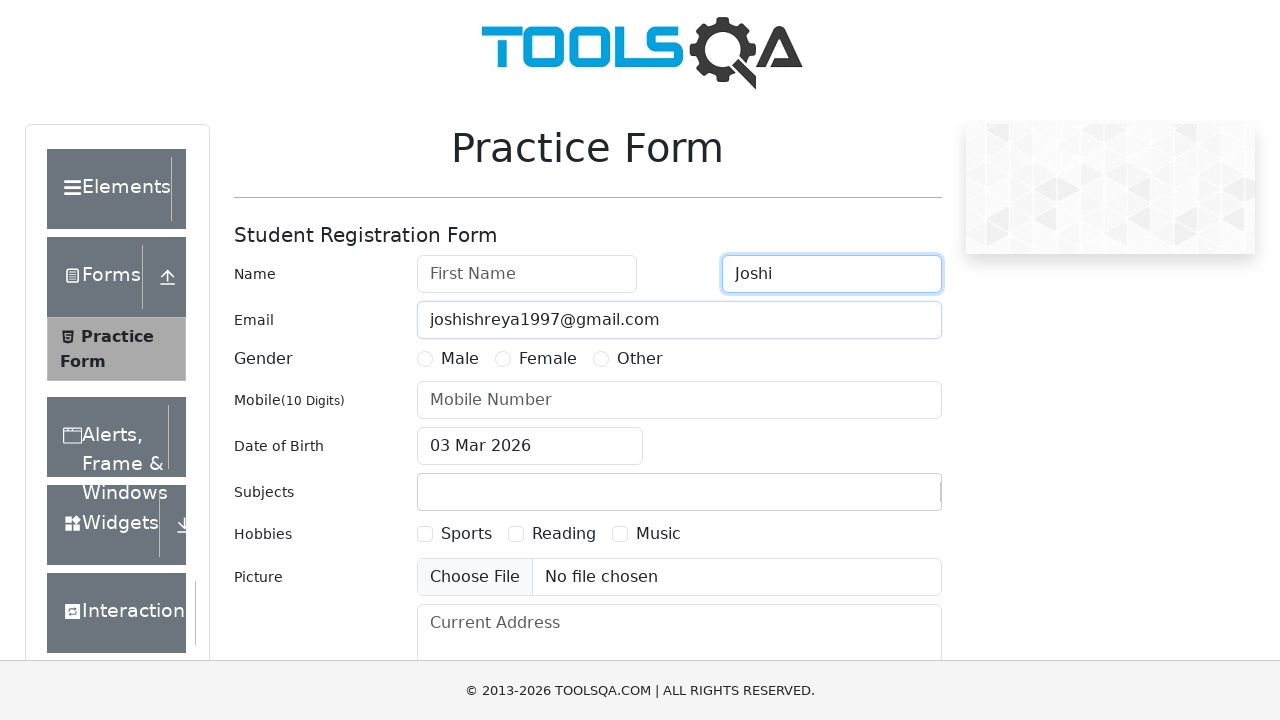

Selected gender radio button at (460, 359) on label[for='gender-radio-1']
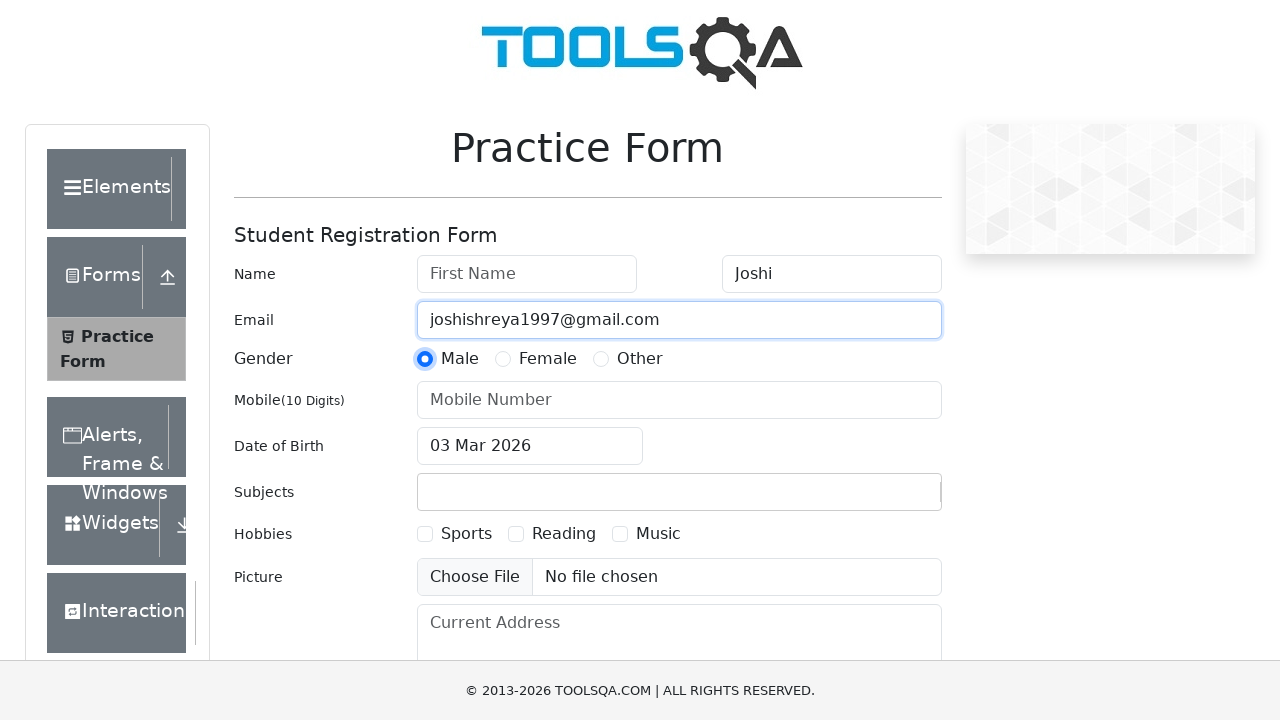

Filled phone number field with '1234567890' on #userNumber
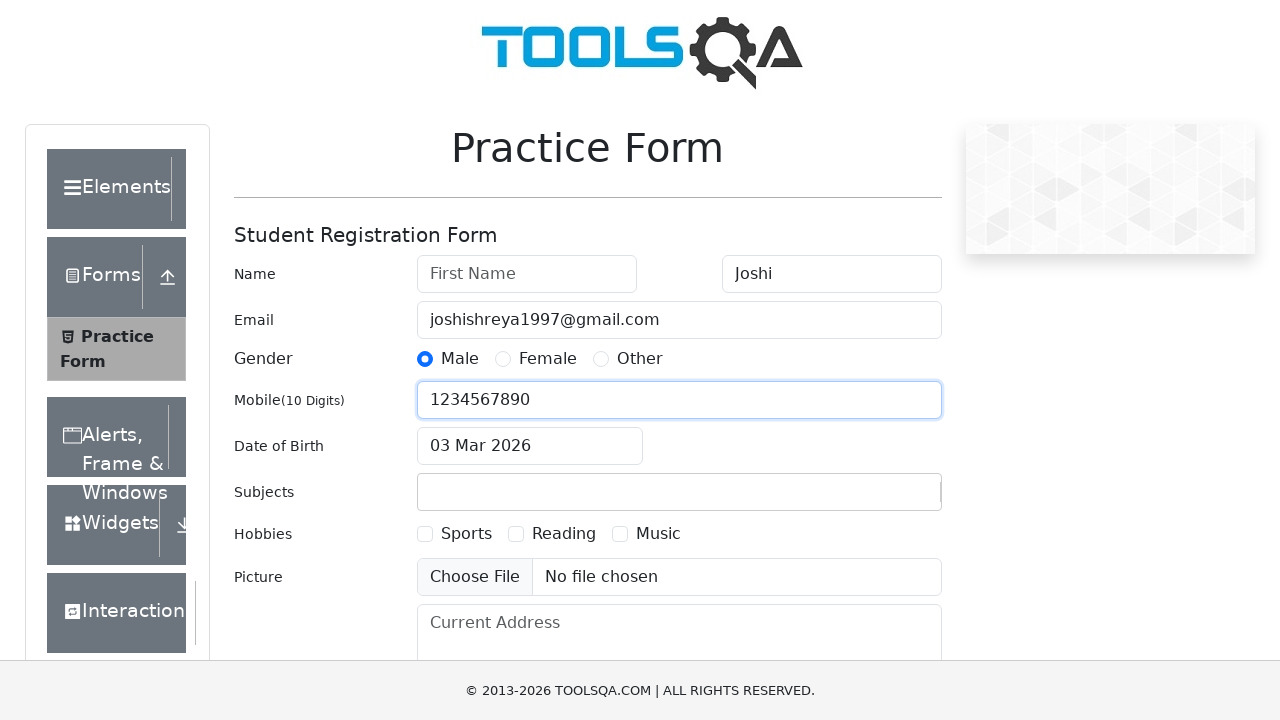

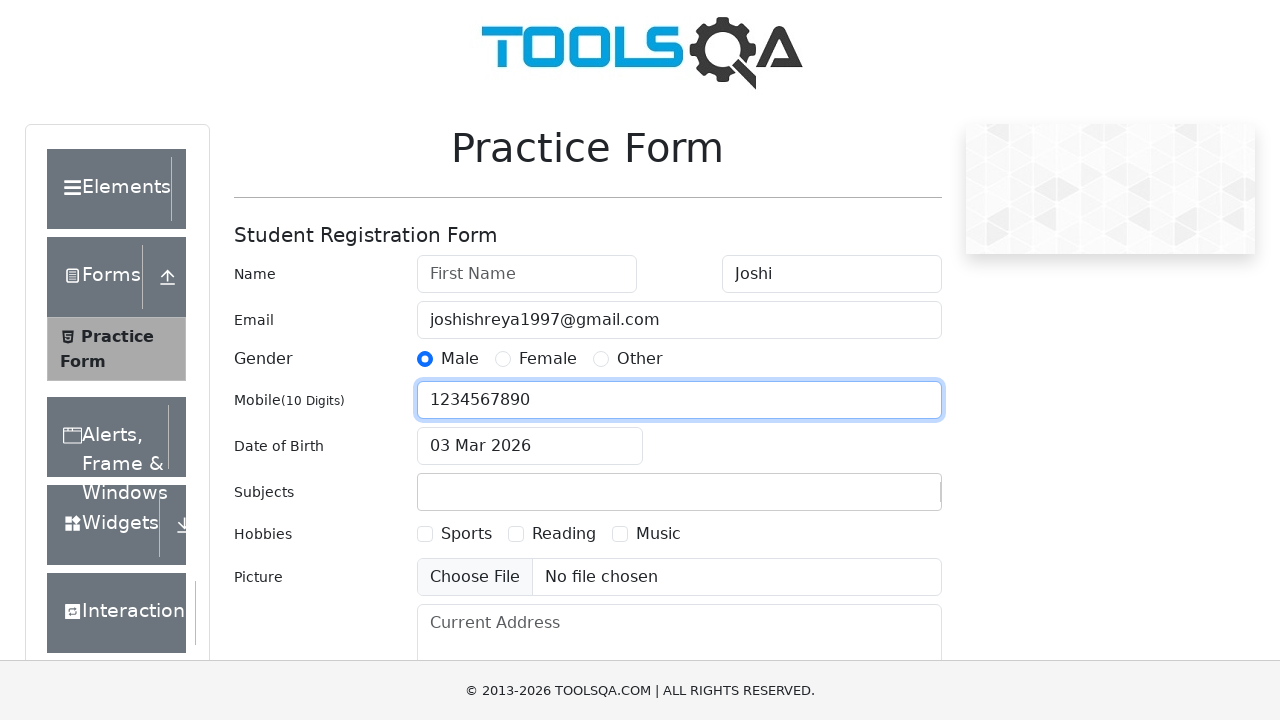